Tests filling a disabled text input field by using JavaScript to set its value, demonstrating how to work with disabled form elements.

Starting URL: https://seleniumpractise.blogspot.com/2016/09/how-to-work-with-disable-textbox-or.html

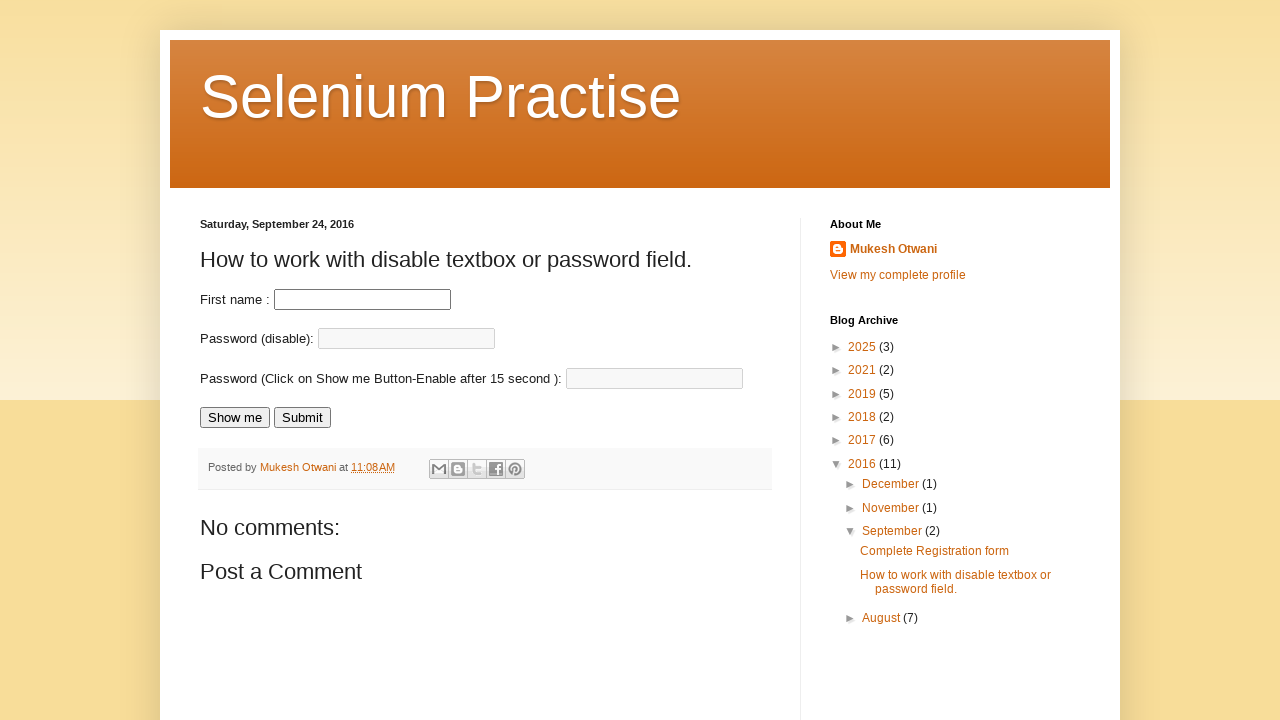

Used JavaScript to set disabled password field value to 'Sneha'
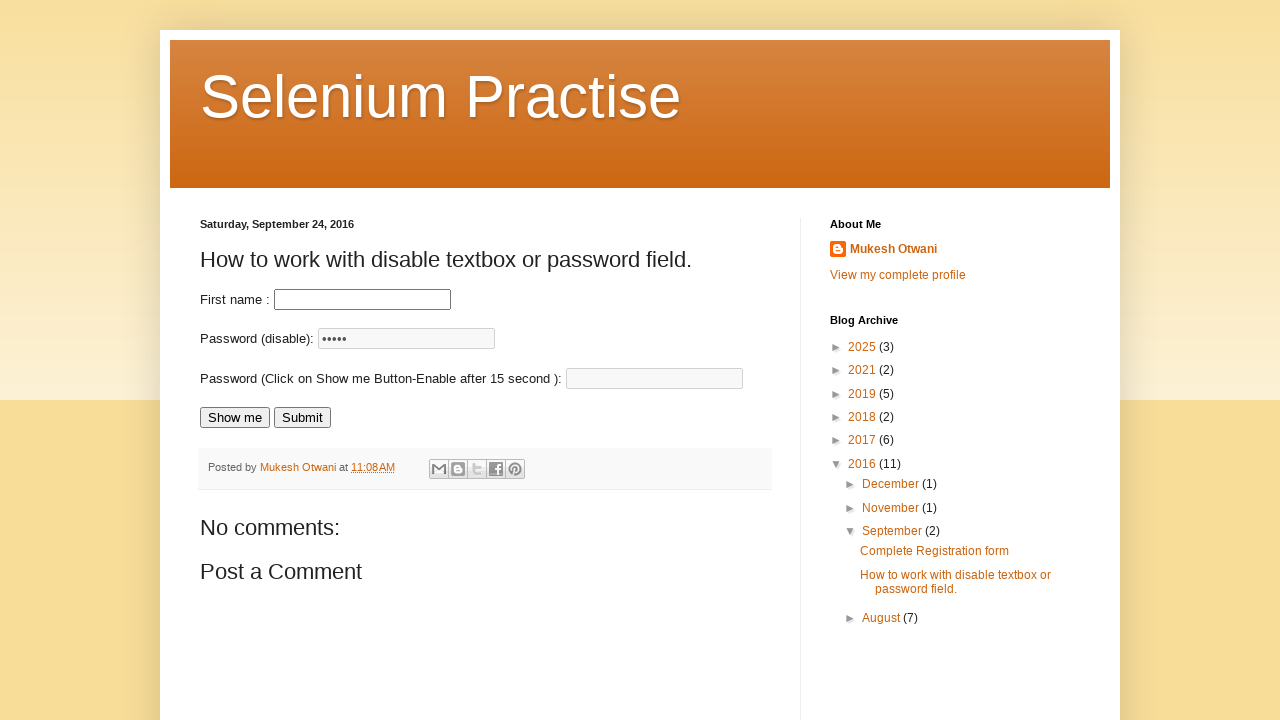

Verified that password field value was successfully set to 'Sneha'
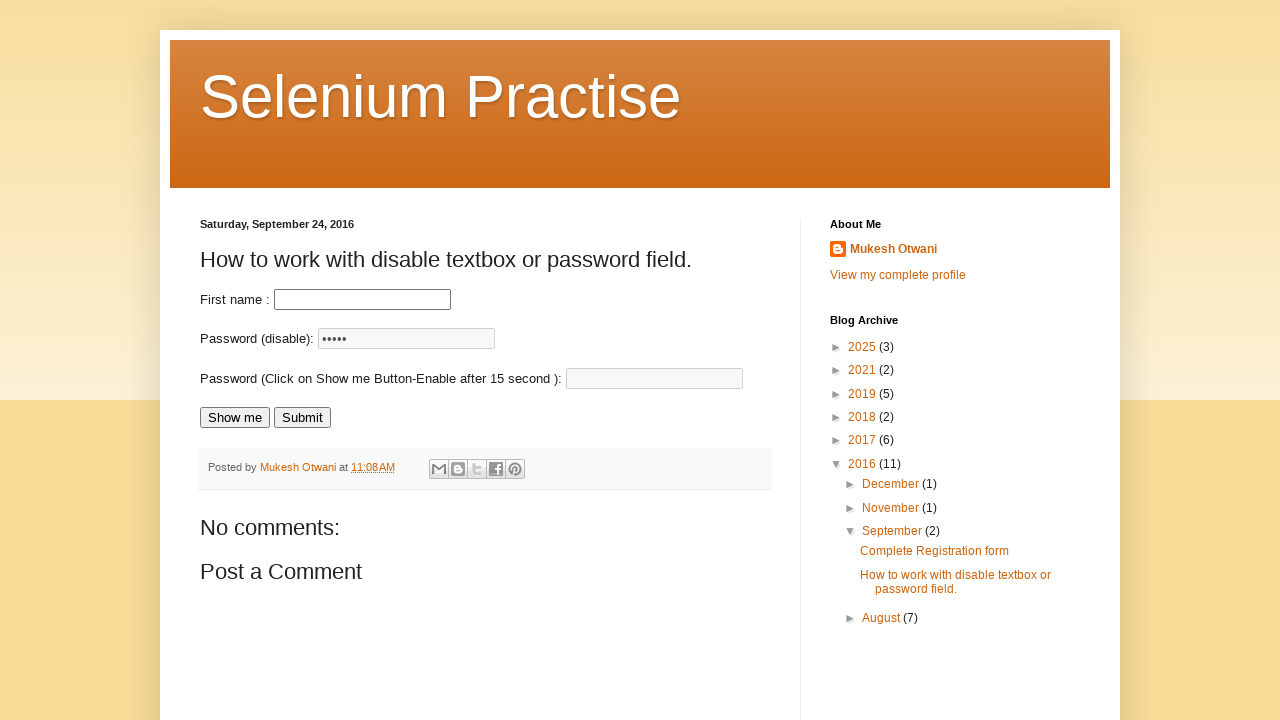

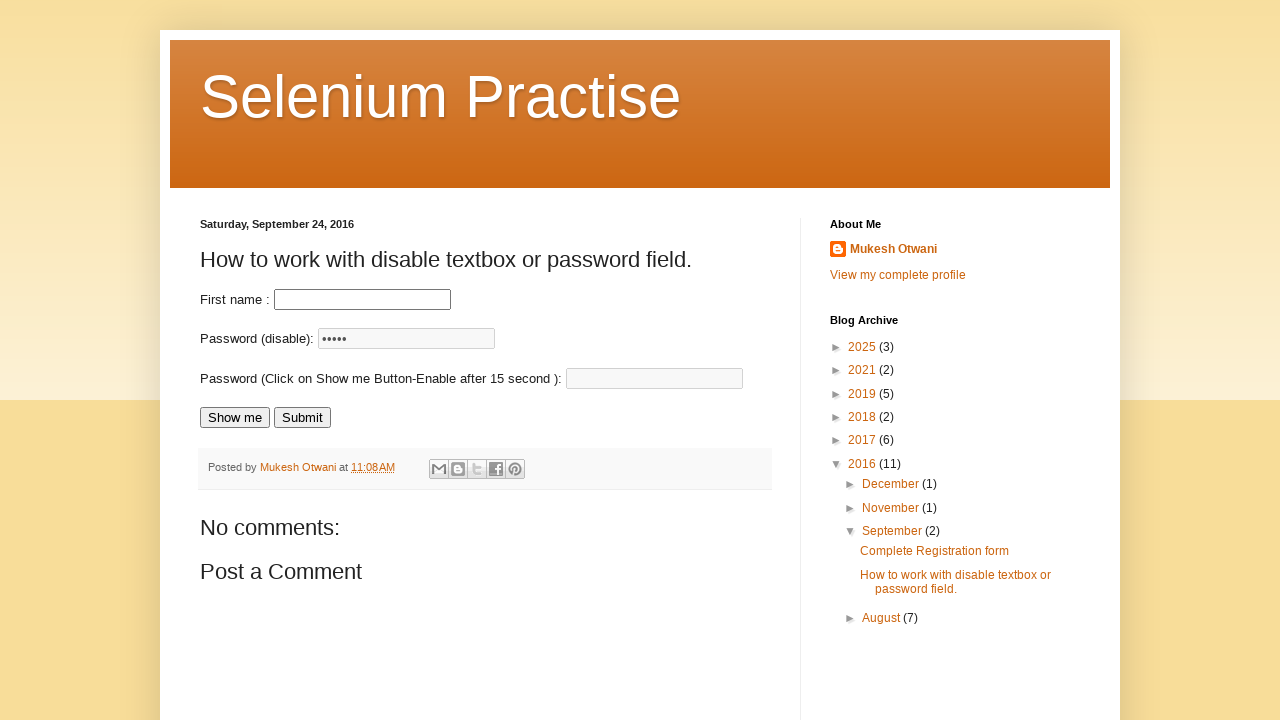